Navigates to the Playwright homepage, verifies the title contains "Playwright", then clicks on the documentation link and verifies navigation to the Installation page.

Starting URL: https://playwright.dev

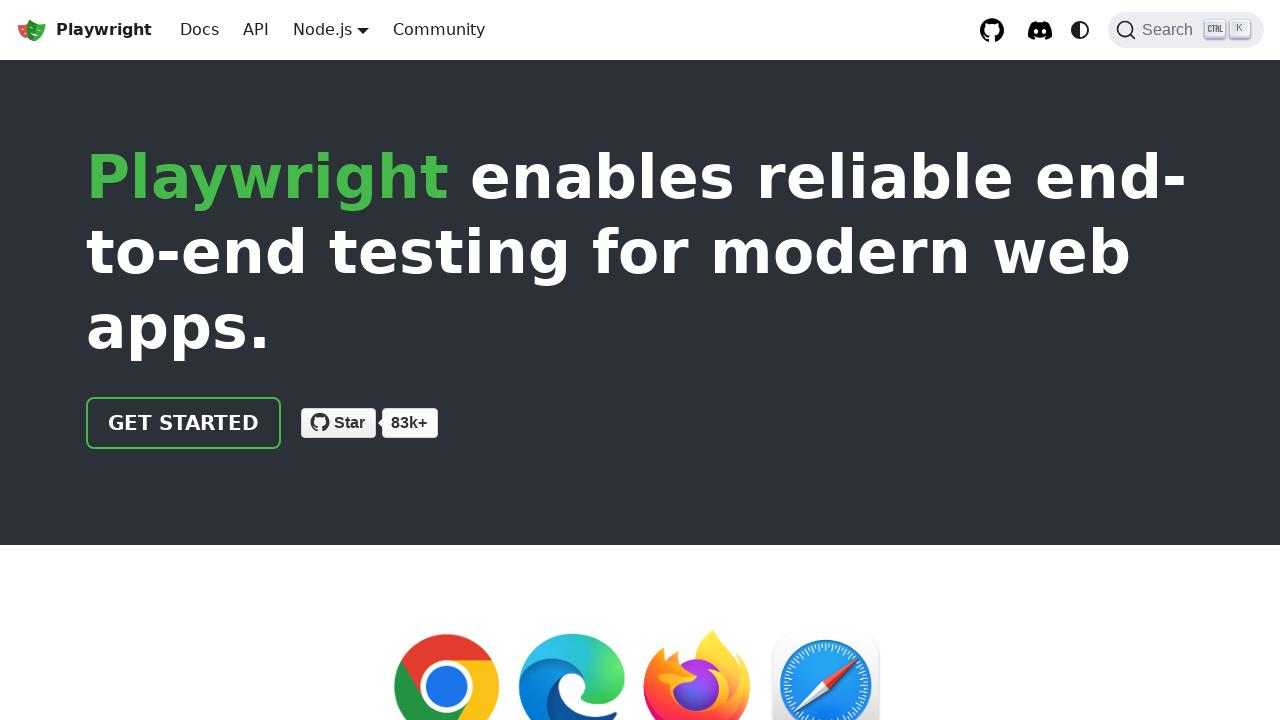

Verified page title contains 'Playwright'
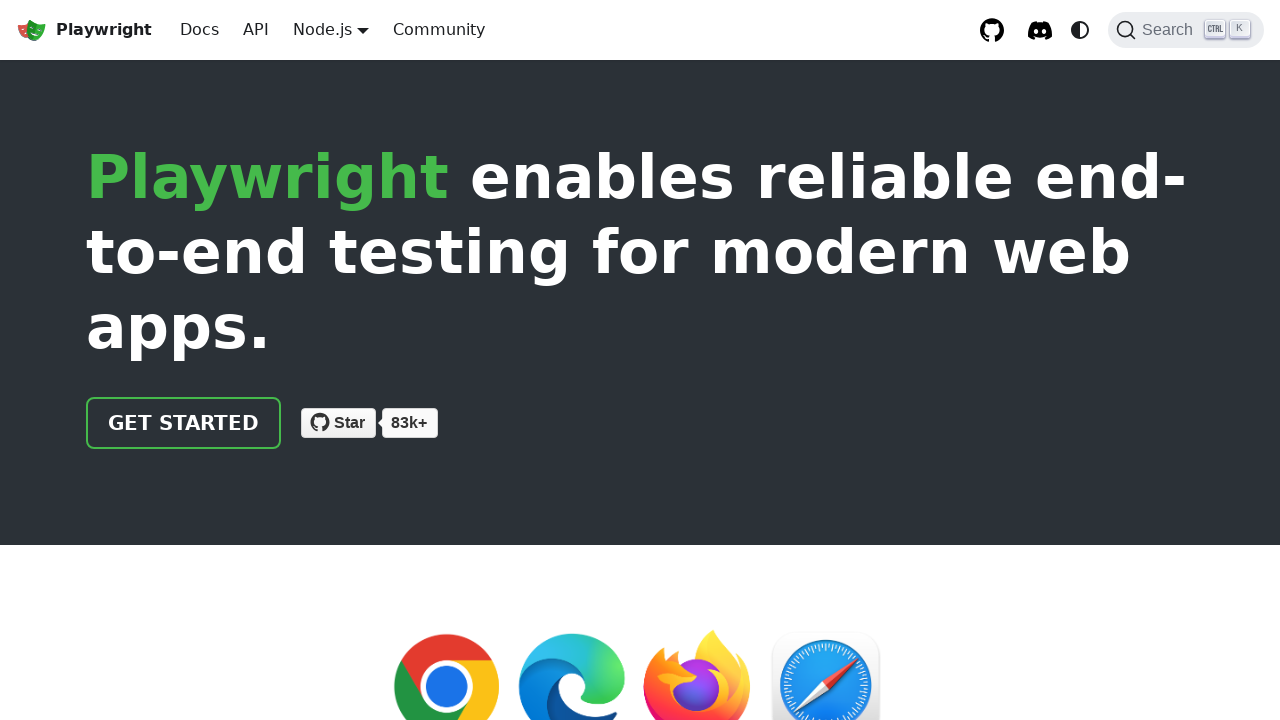

Clicked on the documentation link at (184, 423) on xpath=//html/body/div/div[2]/header/div/div/a
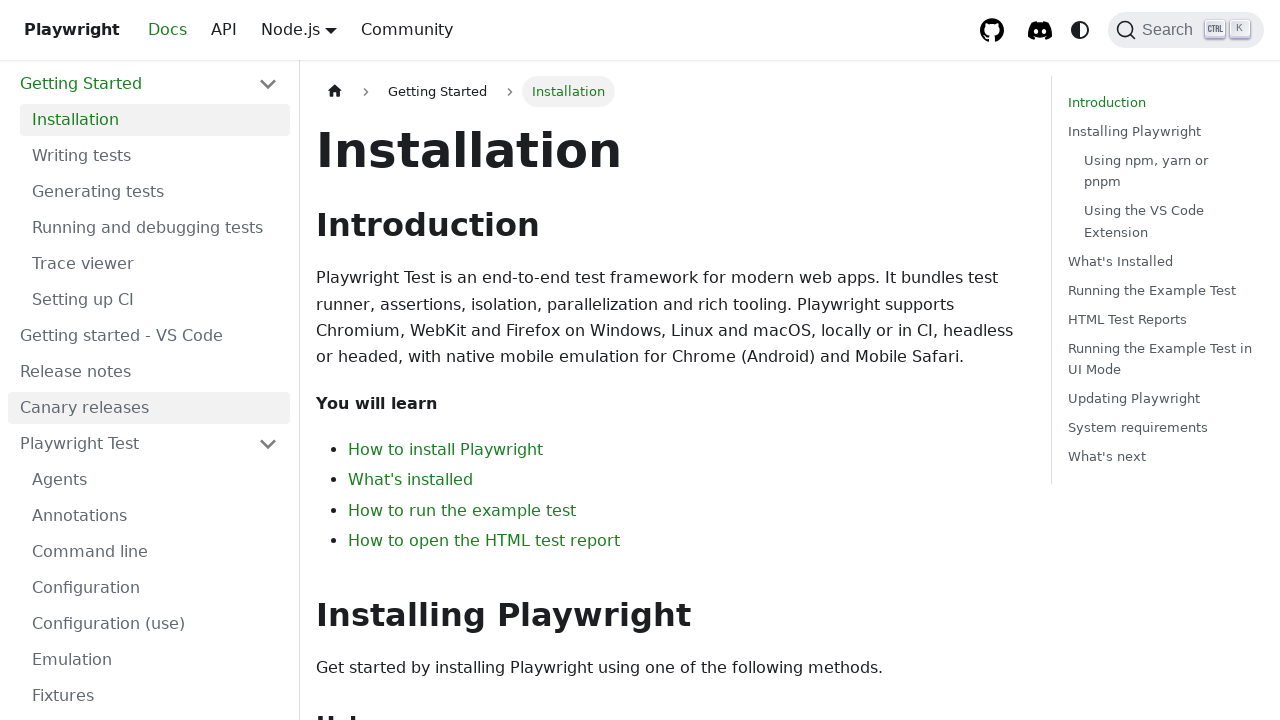

Waited for page load state to complete
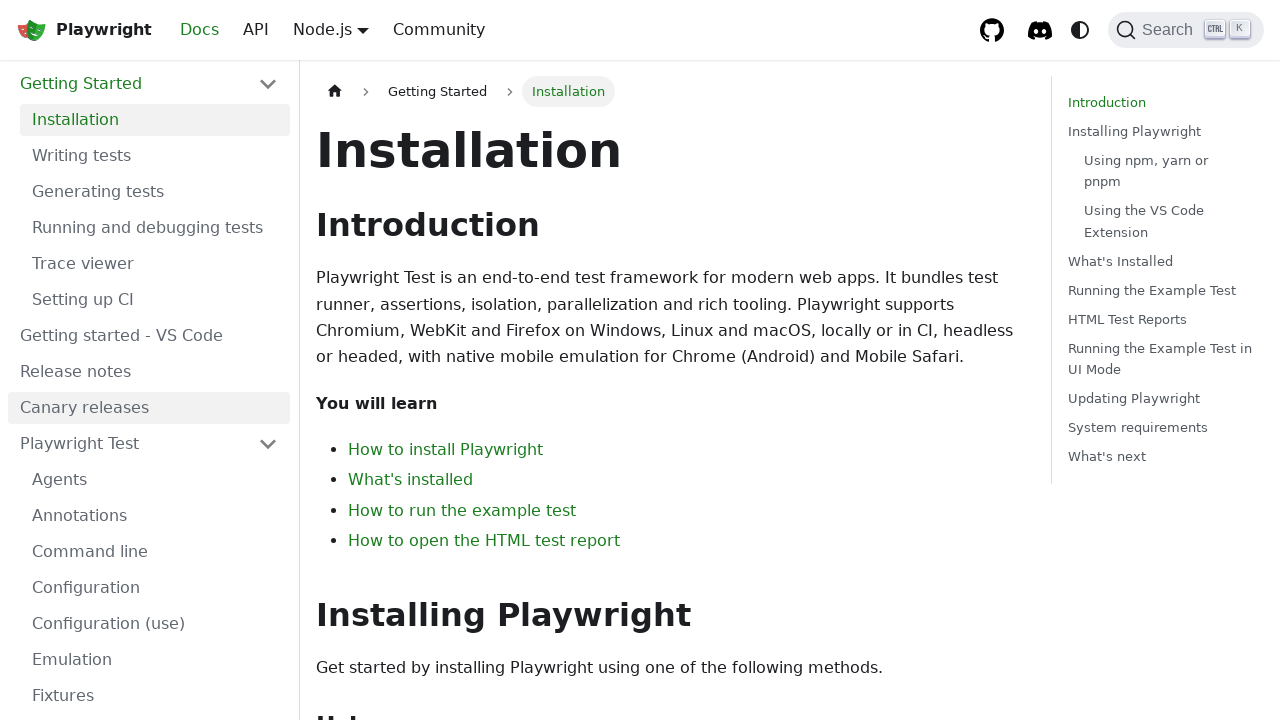

Verified navigation to Installation page with correct title
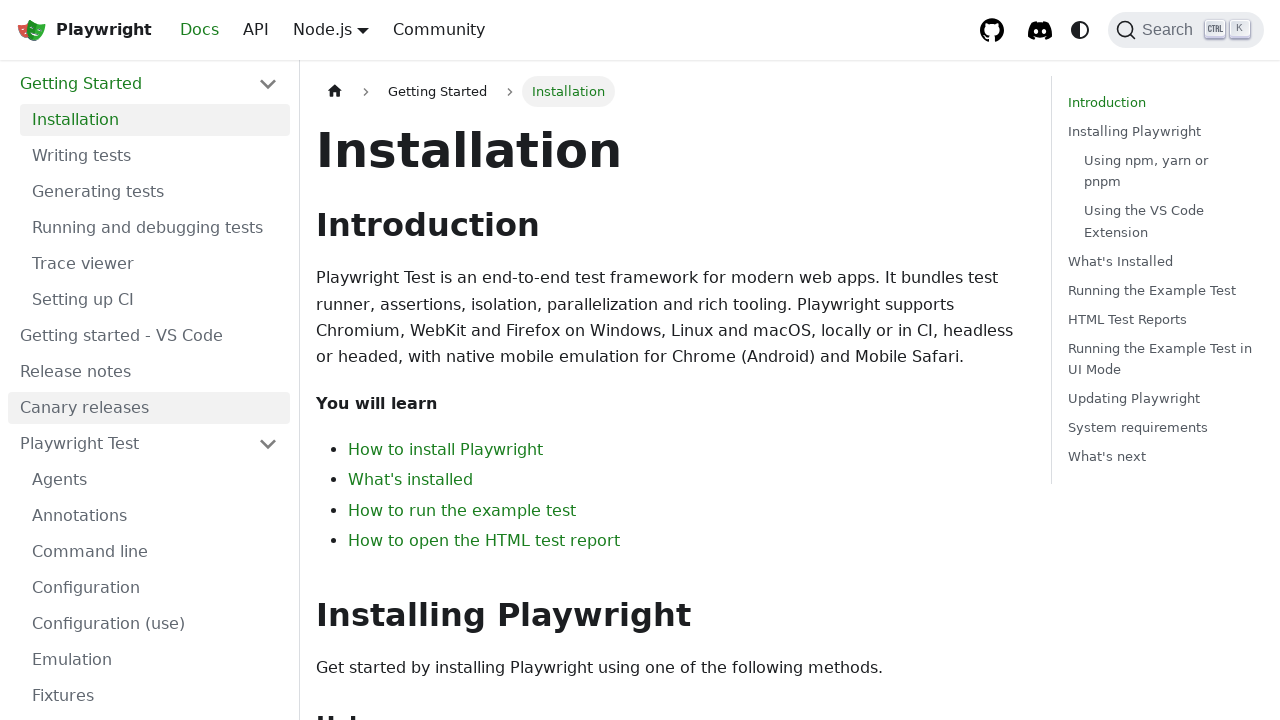

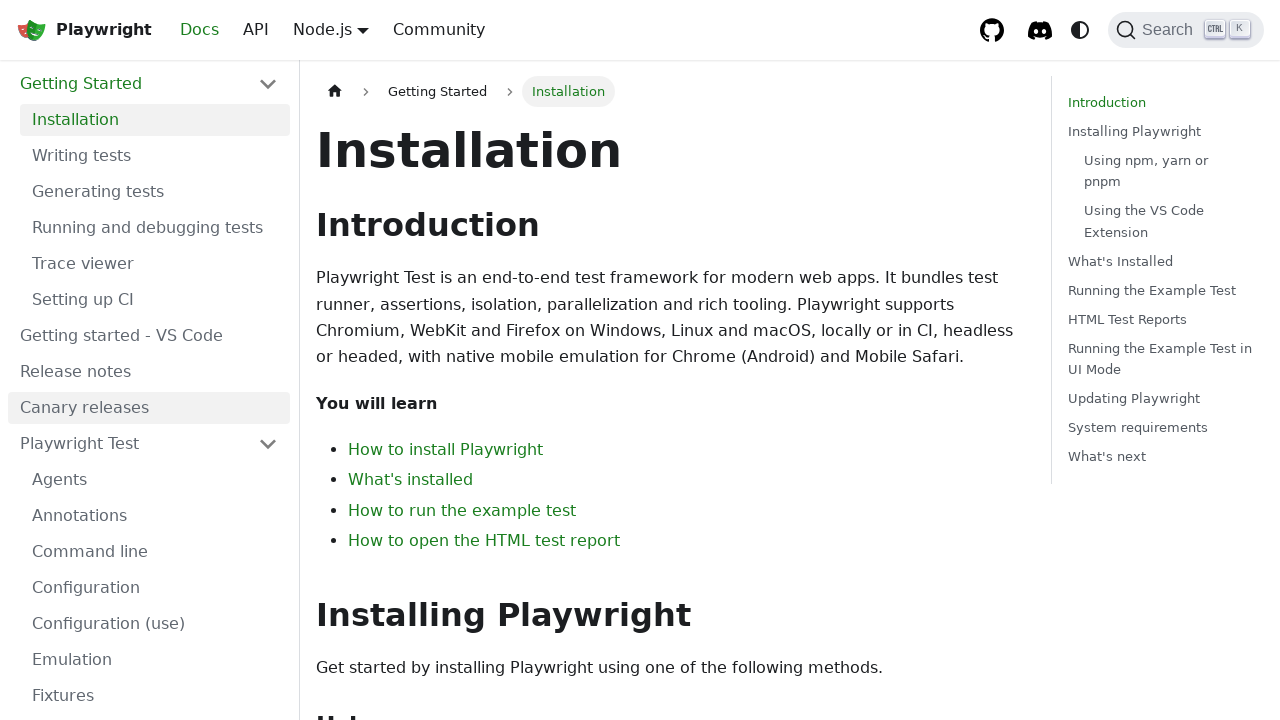